Tests drag and drop functionality by dragging element A to element B's position

Starting URL: http://the-internet.herokuapp.com/drag_and_drop

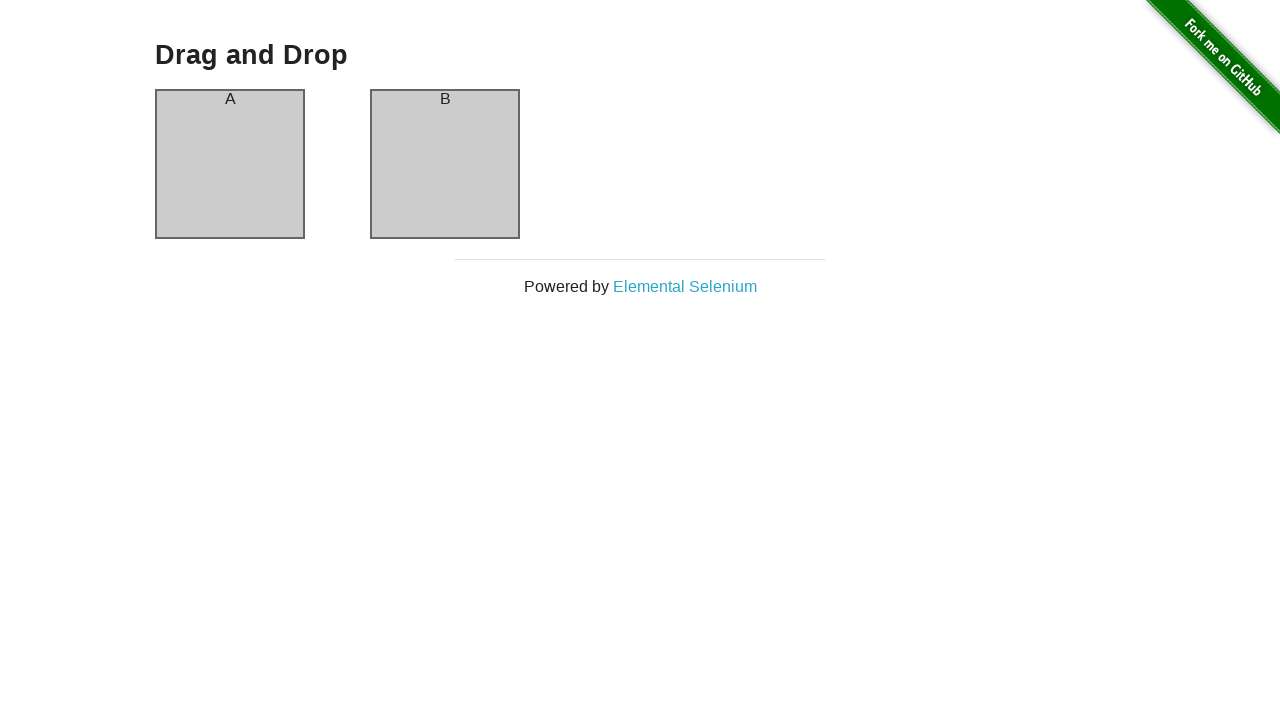

Waited for element A to be visible
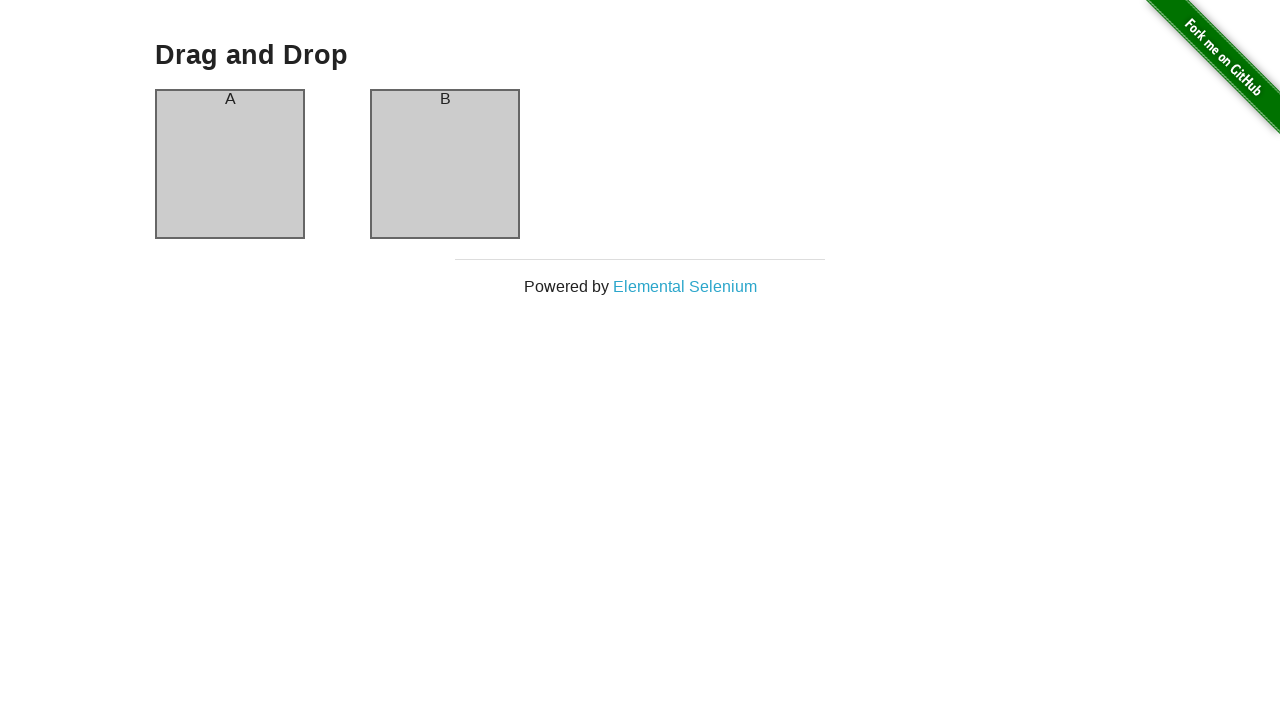

Waited for element B to be visible
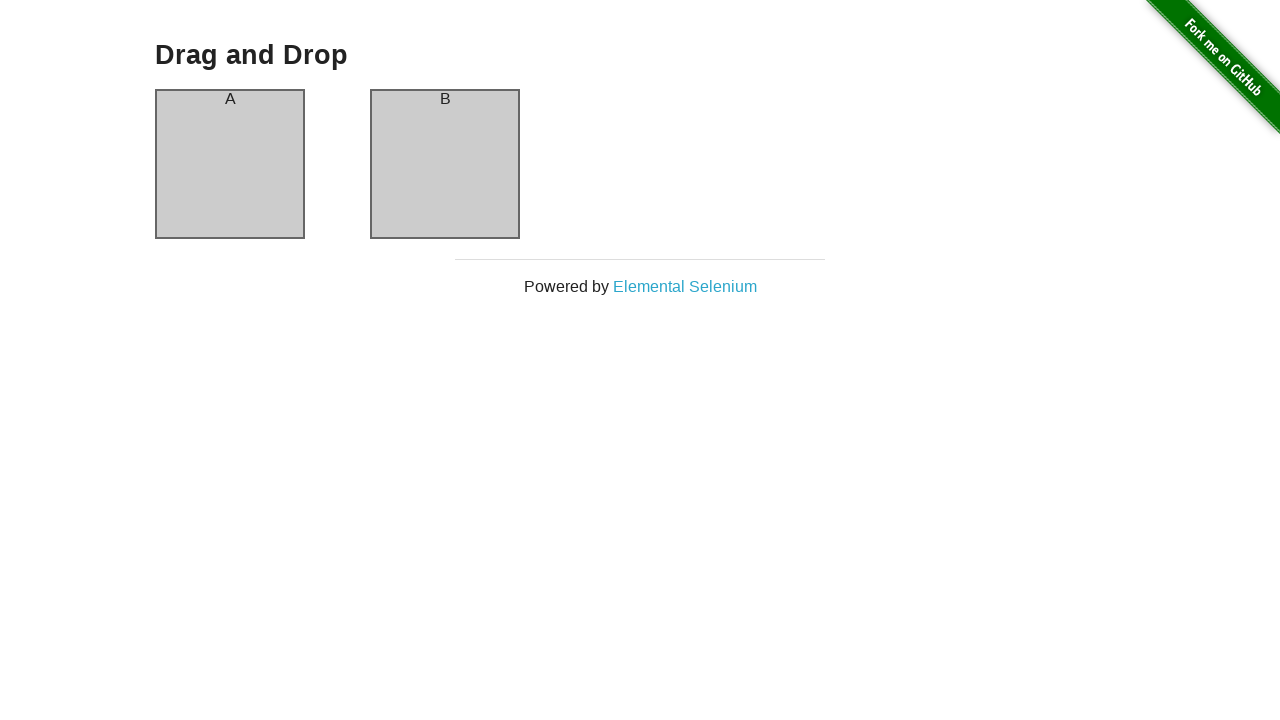

Dragged element A to element B's position at (445, 164)
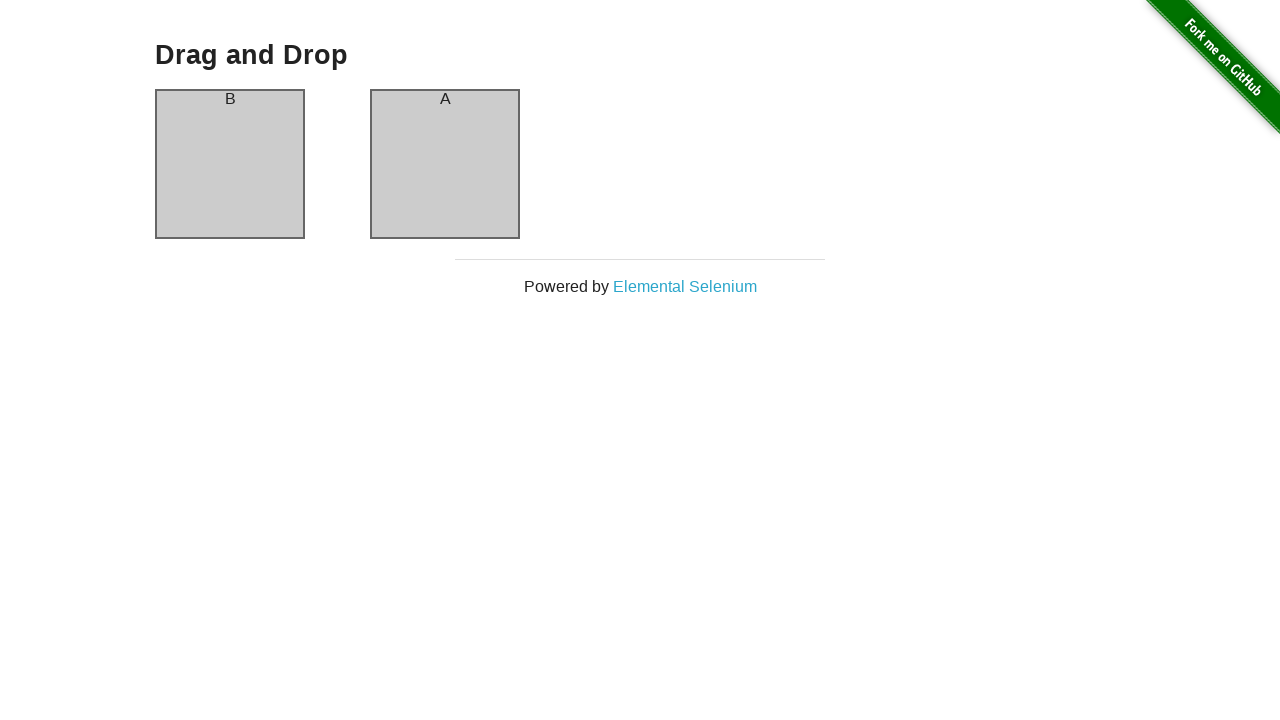

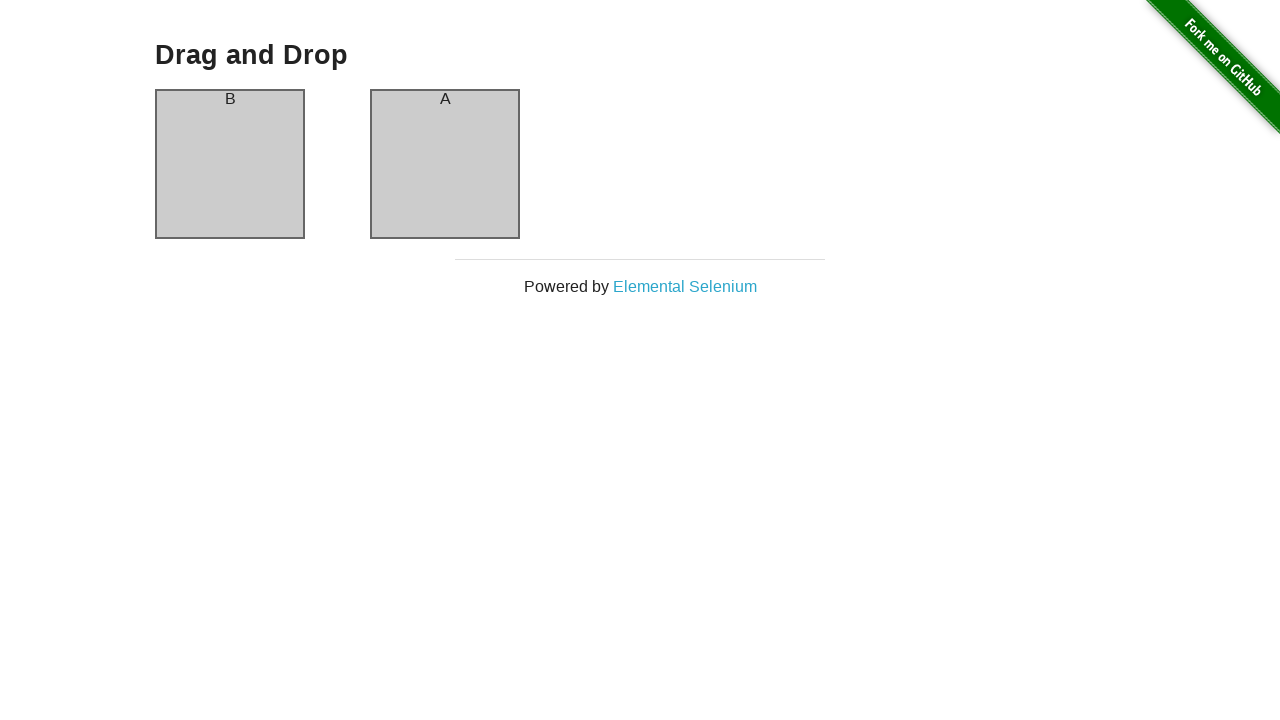